Tests an emoji picker widget by switching to an iframe, clicking on the animals/nature tab, and clicking on all emoji images within that tab

Starting URL: https://www.jqueryscript.net/demo/Easy-iFrame-based-Twitter-Emoji-Picker-Plugin-jQuery-Emoojis/

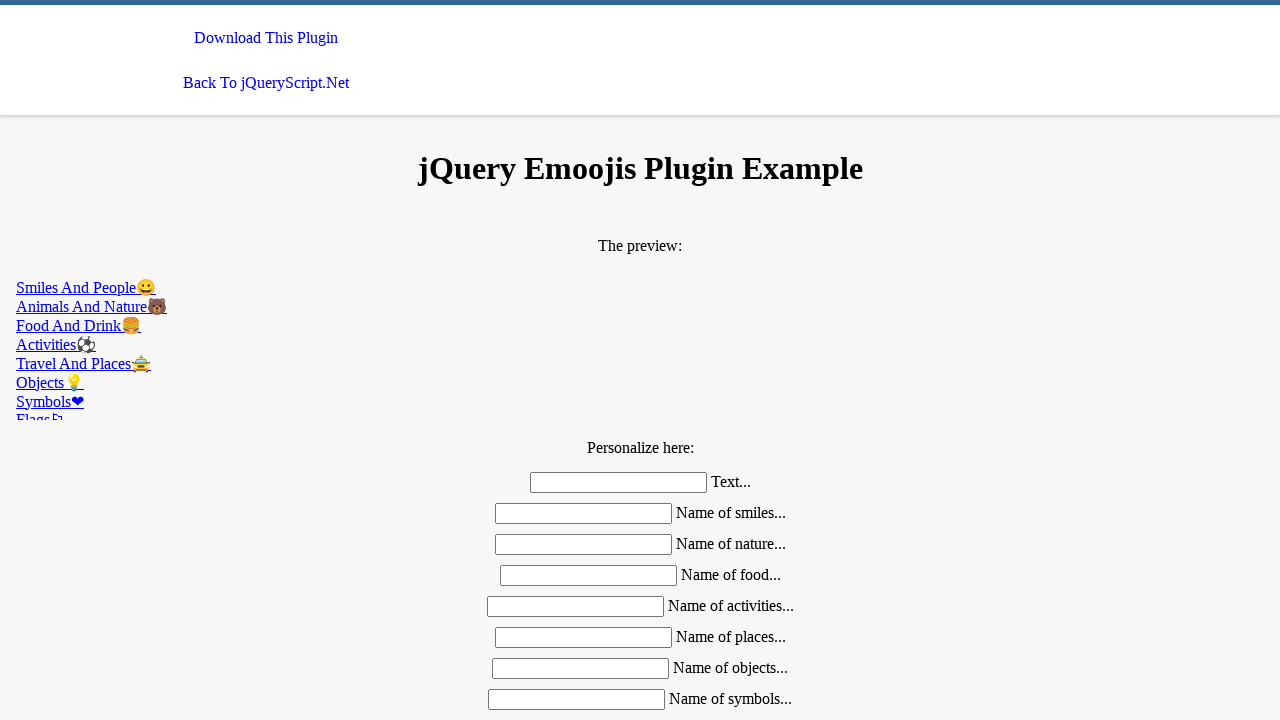

Located emoji picker iframe
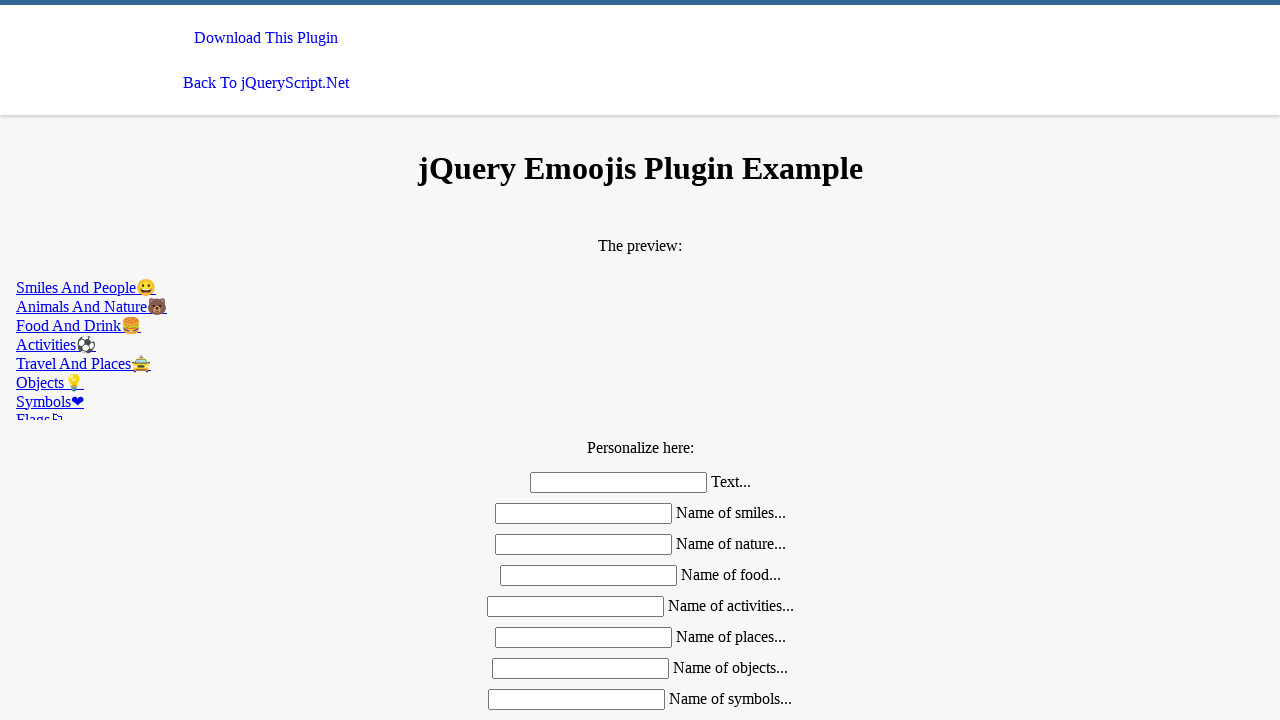

Clicked on animals/nature tab at (640, 306) on #emoojis >> internal:control=enter-frame >> a[href='#nature']
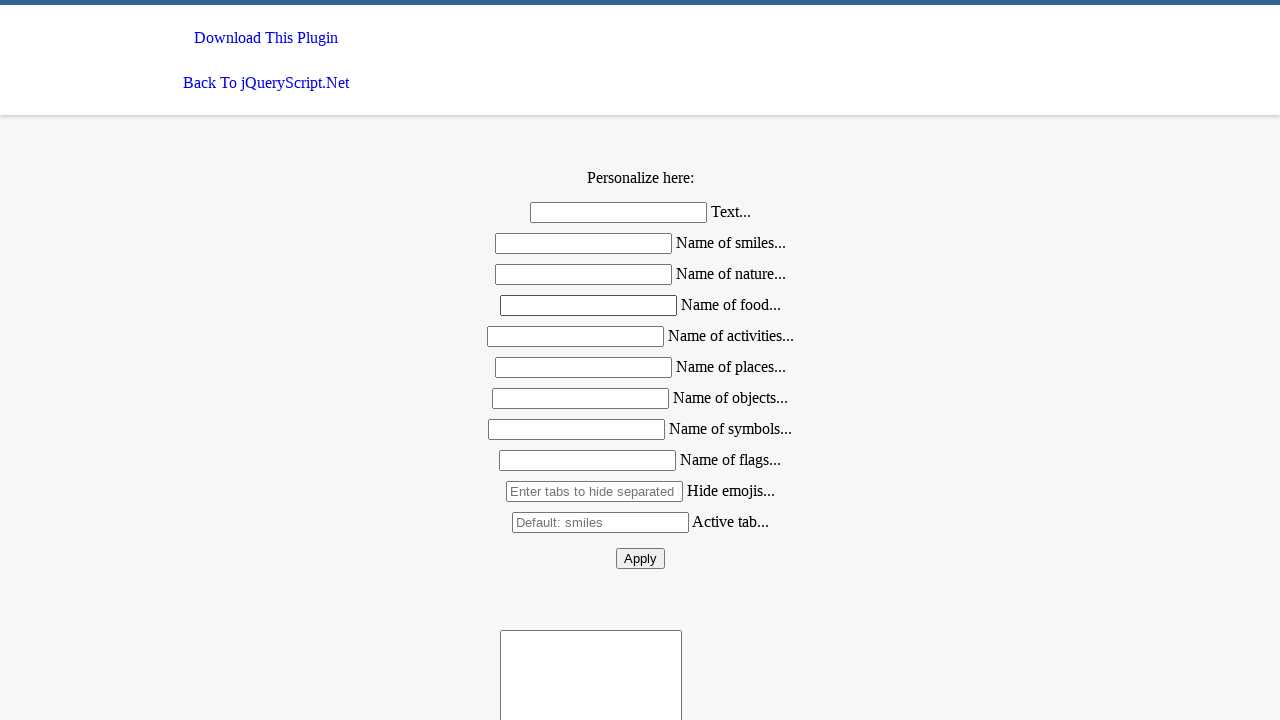

Located all emoji images in nature section
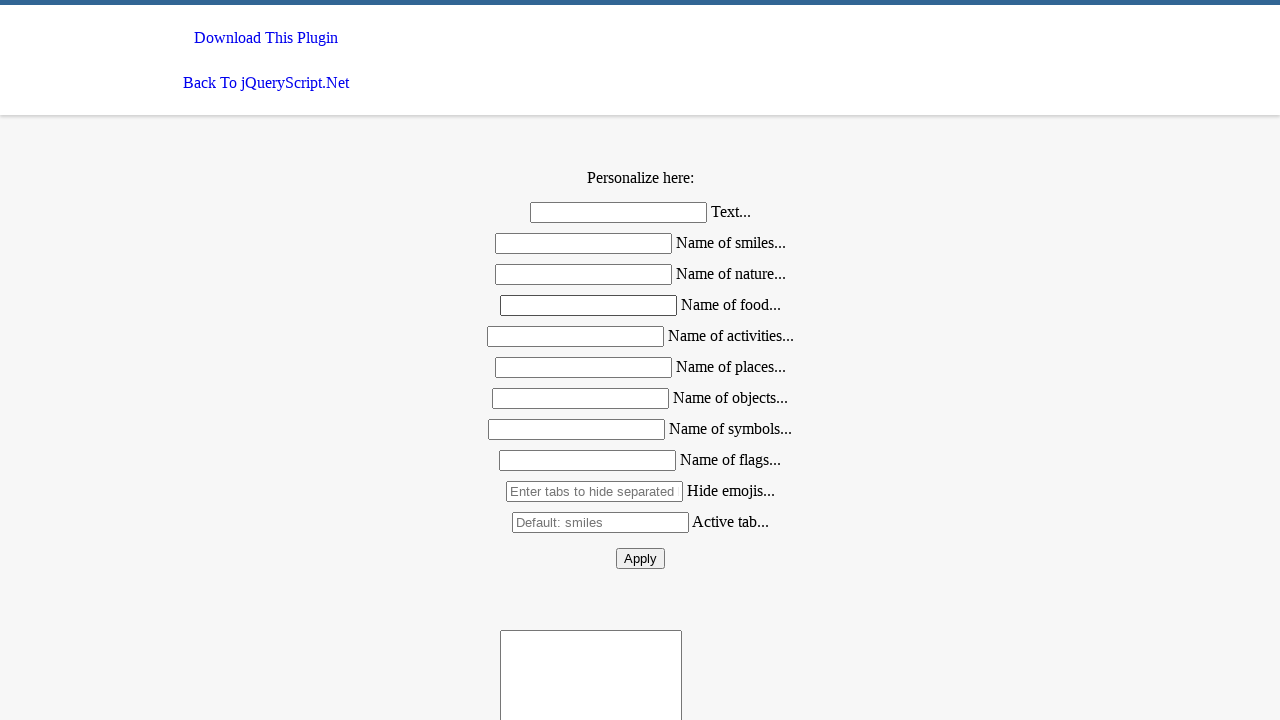

Found 0 emojis in nature section
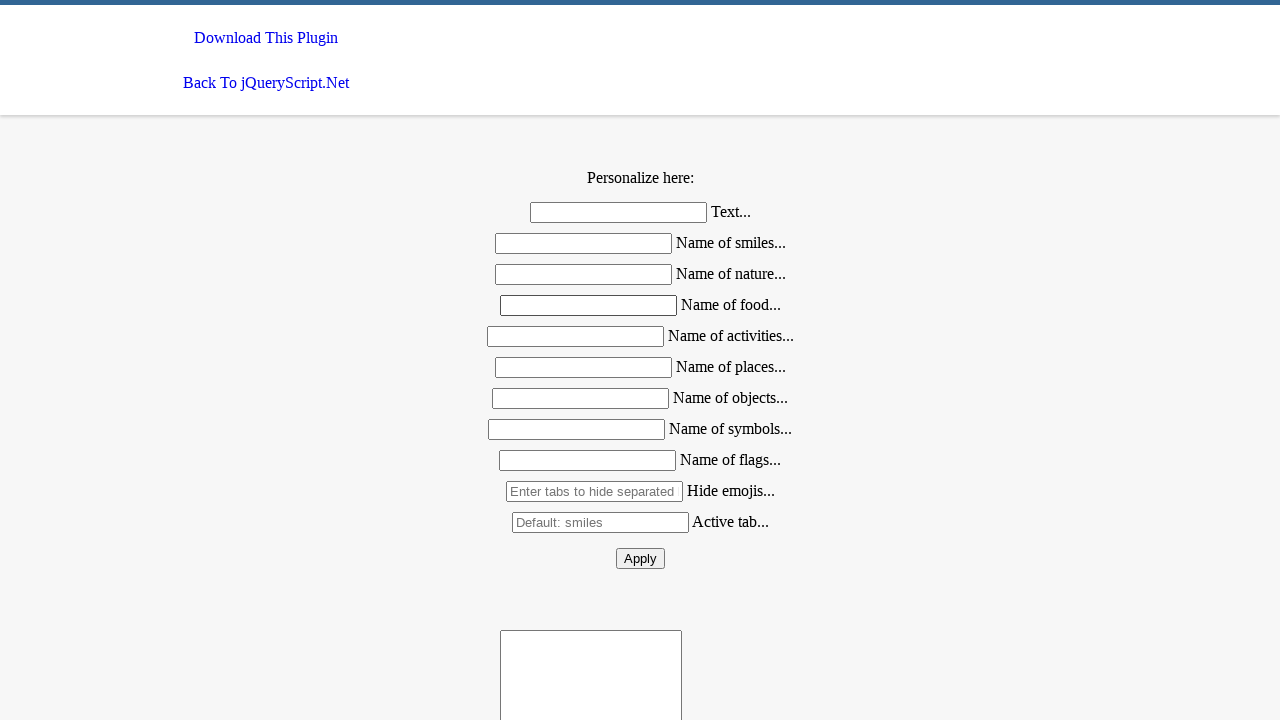

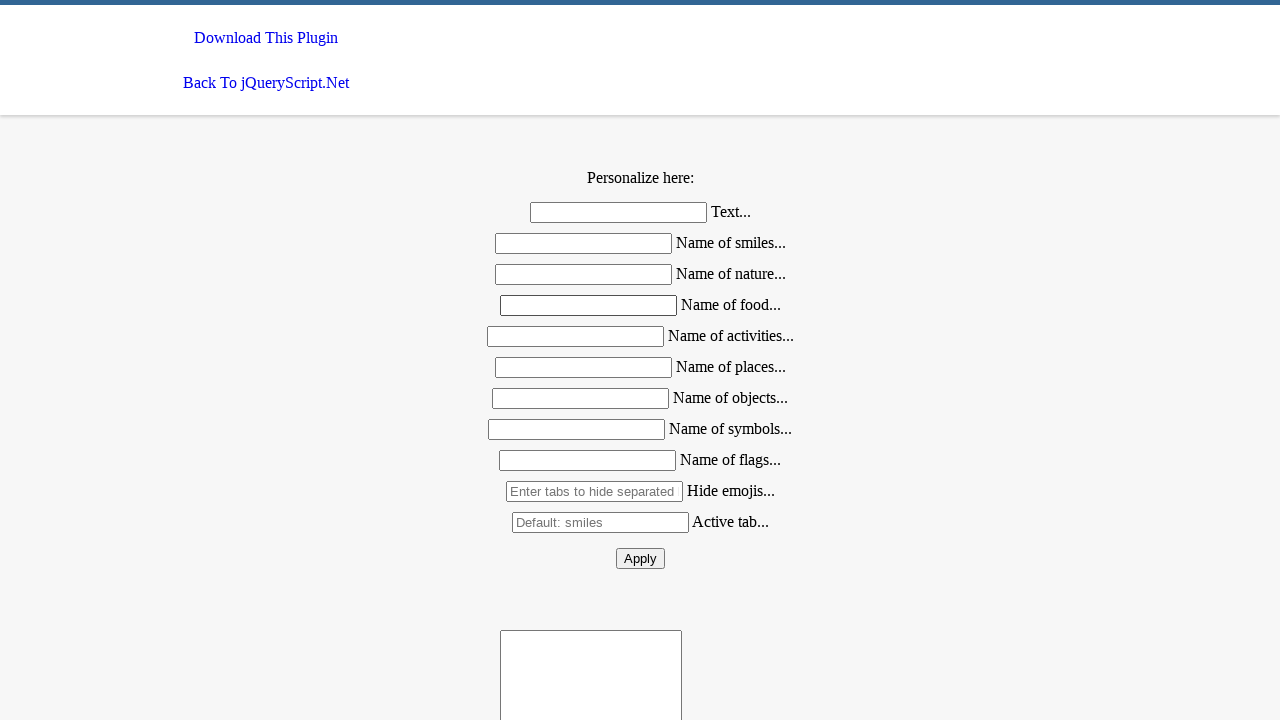